Tests disappearing elements page by refreshing until 5 elements appear, with a maximum of 10 attempts.

Starting URL: https://the-internet.herokuapp.com/

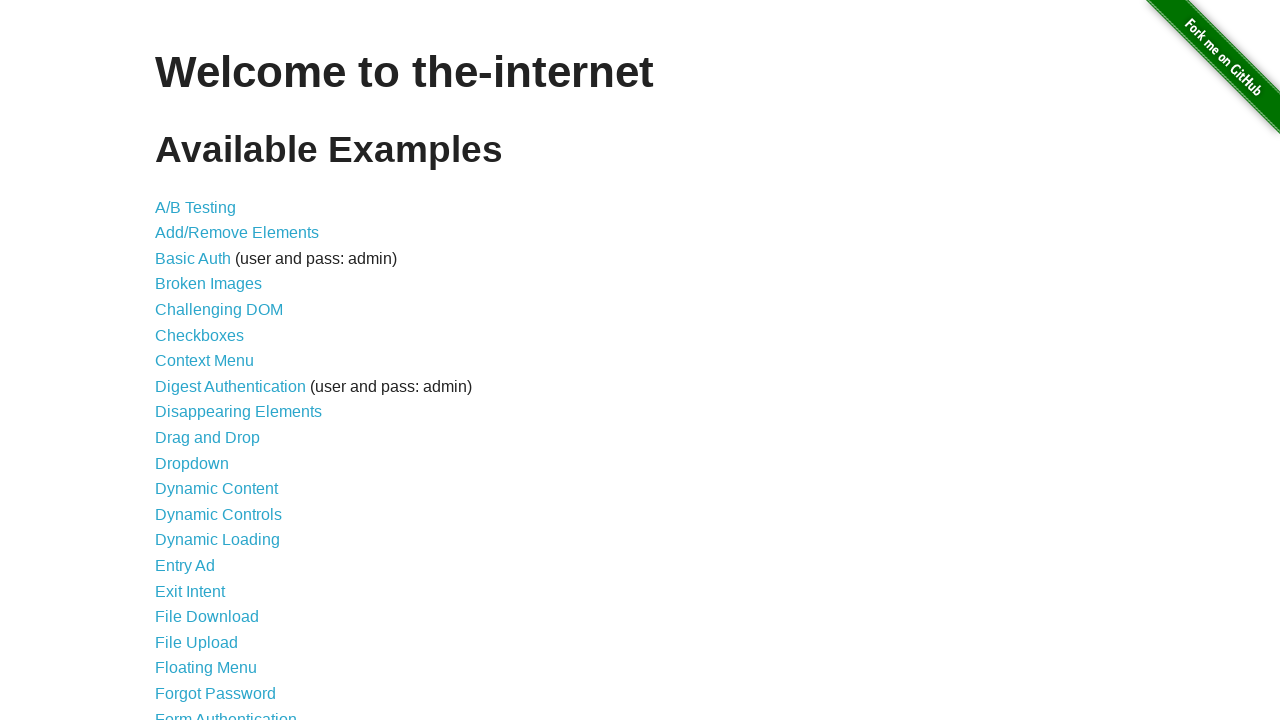

Clicked on Disappearing Elements link at (238, 412) on text=Disappearing Elements
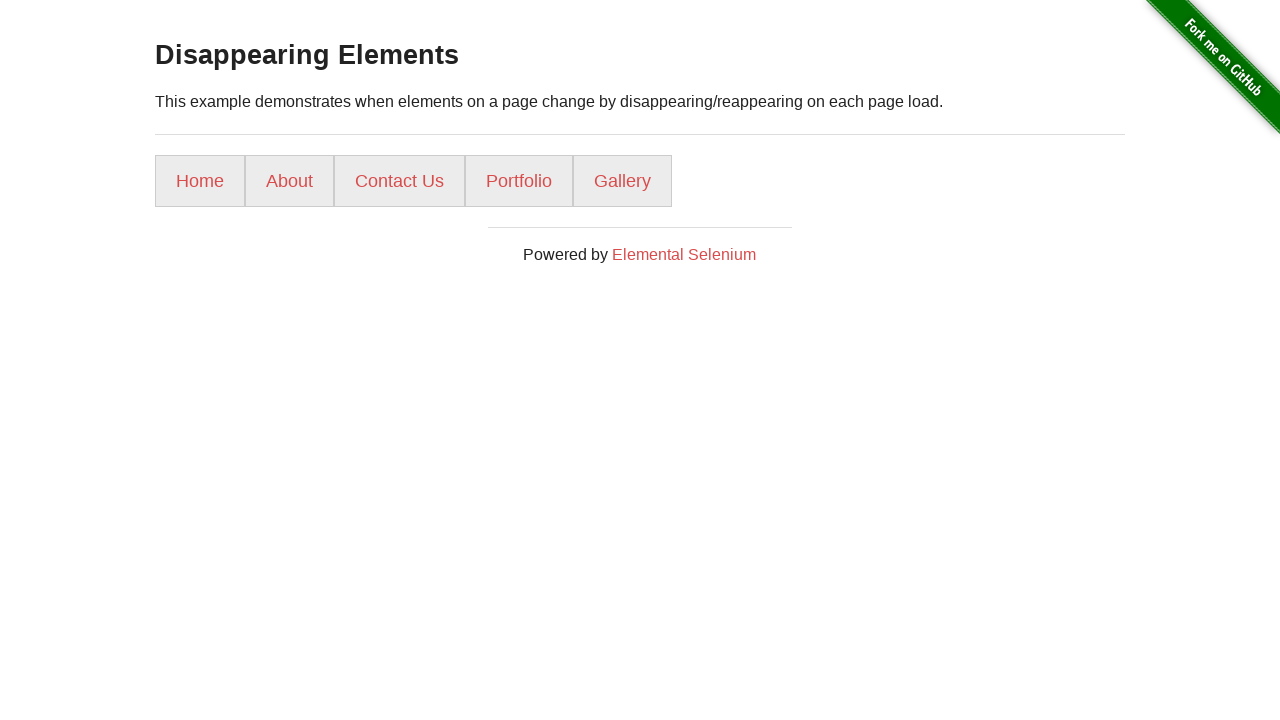

Waited for list elements to load
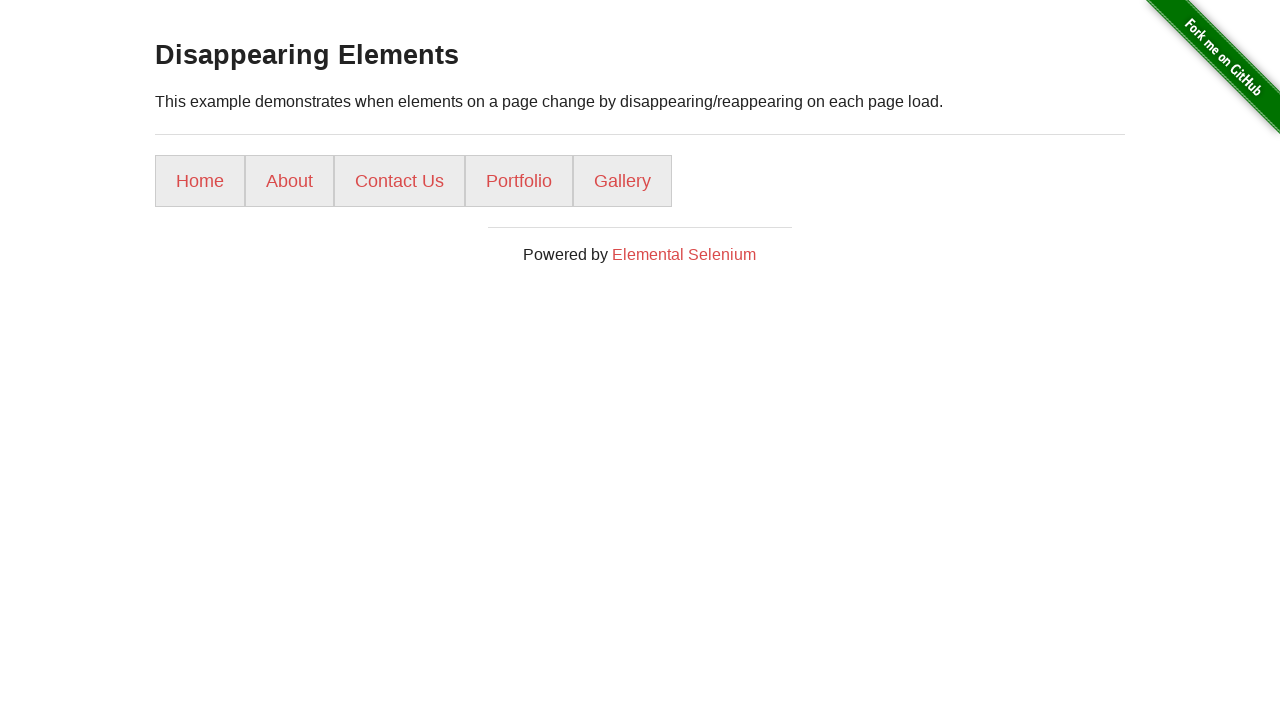

Found 5 elements (attempt 1/10)
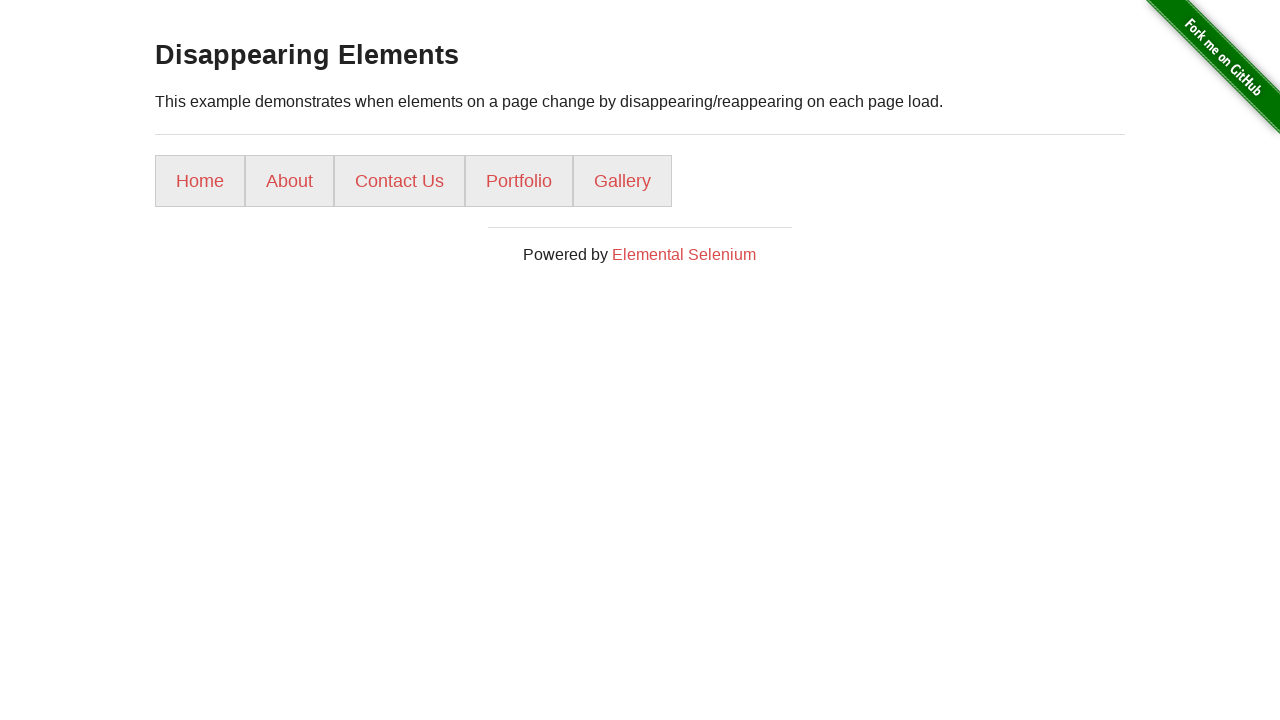

Successfully found 5 elements, test completed
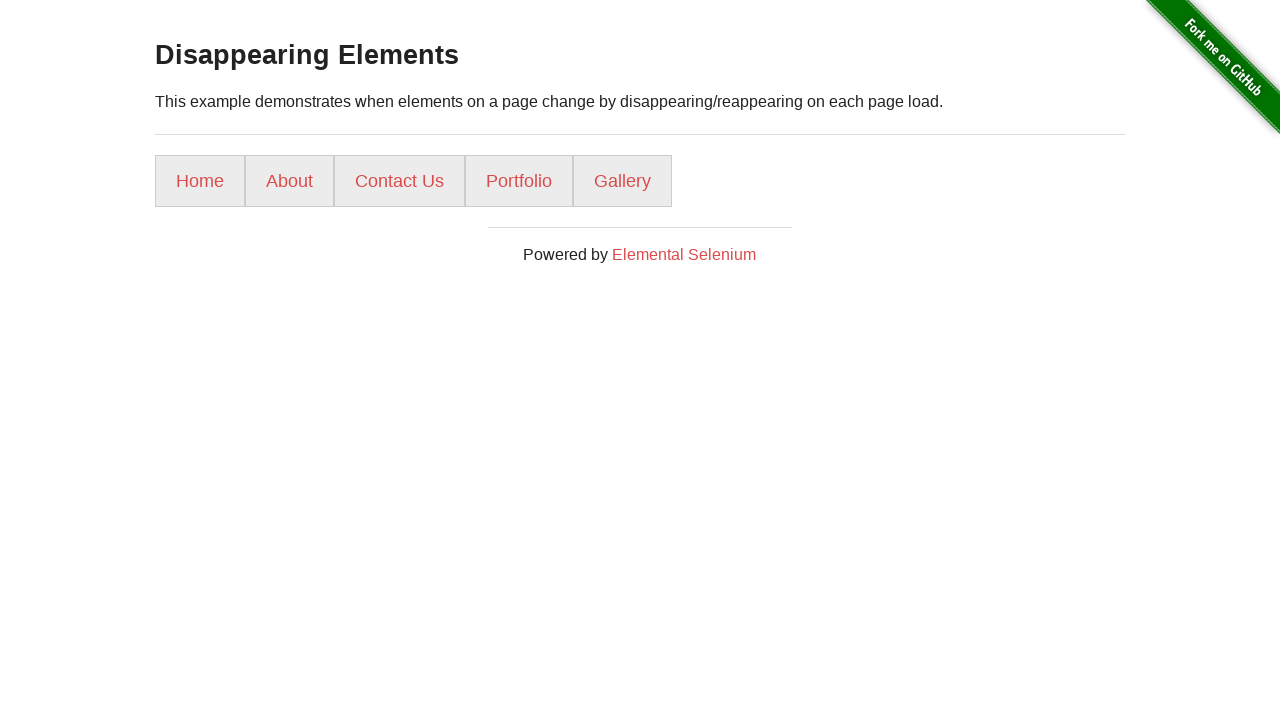

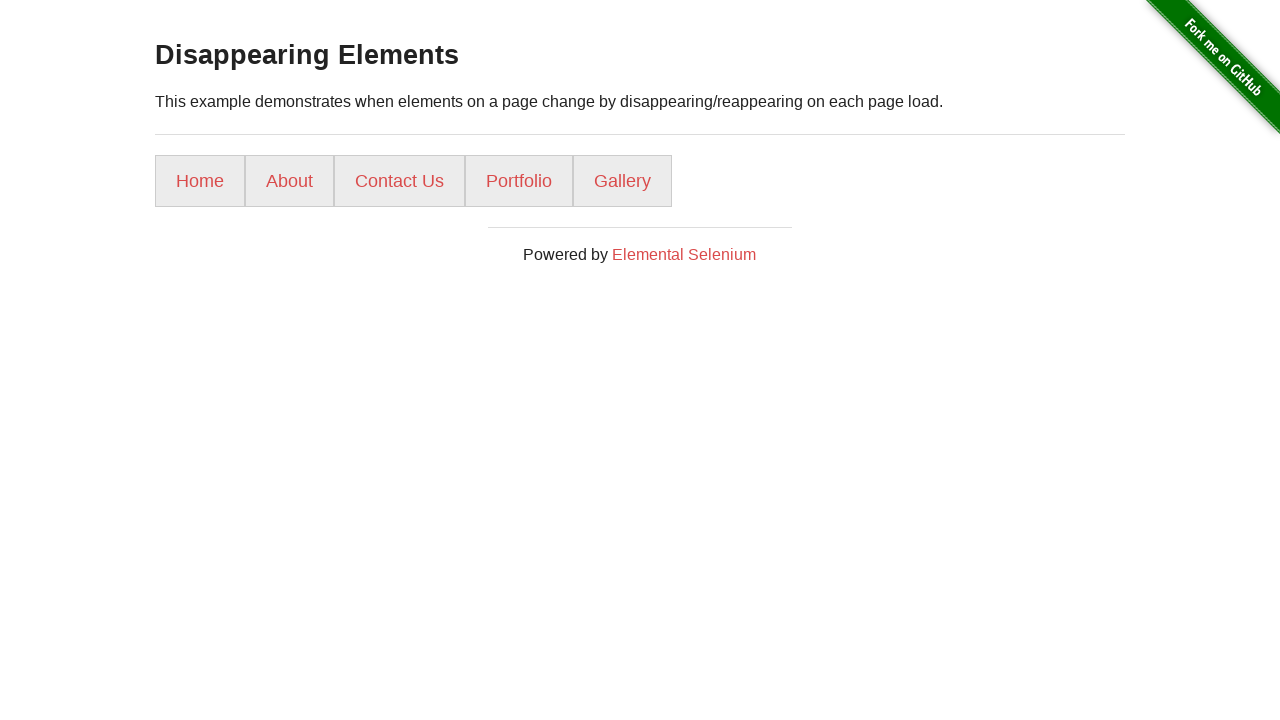